Tests the search functionality by searching for "kot" and verifying results contain the search term

Starting URL: http://www.99-bottles-of-beer.net/

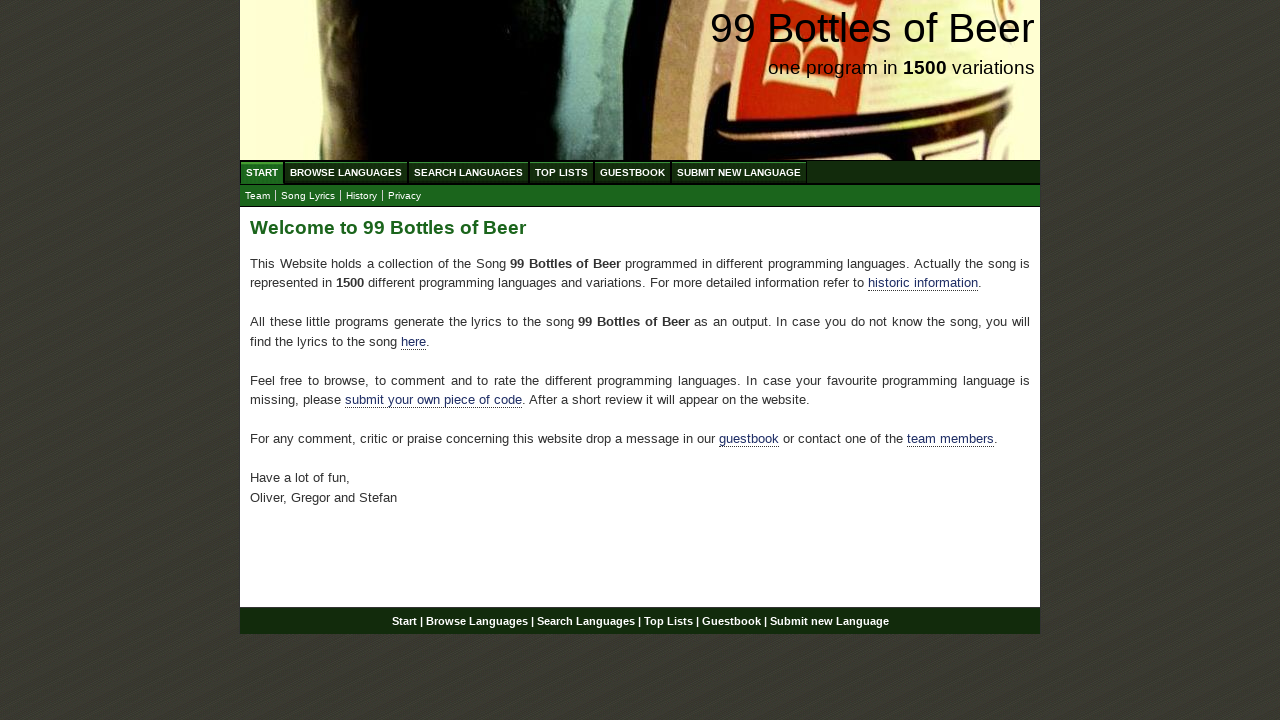

Clicked 'Search Languages' link at (468, 172) on xpath=//li/a[text()='Search Languages']
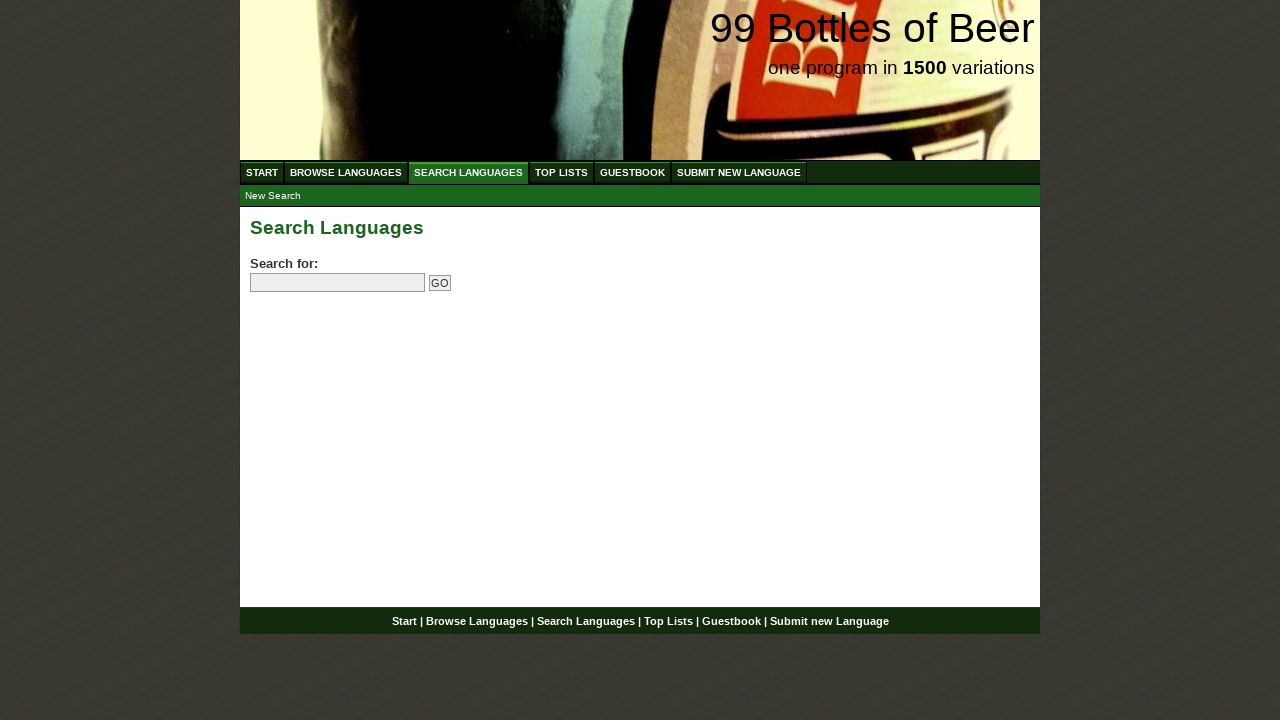

Filled search field with 'kot' on input[name='search']
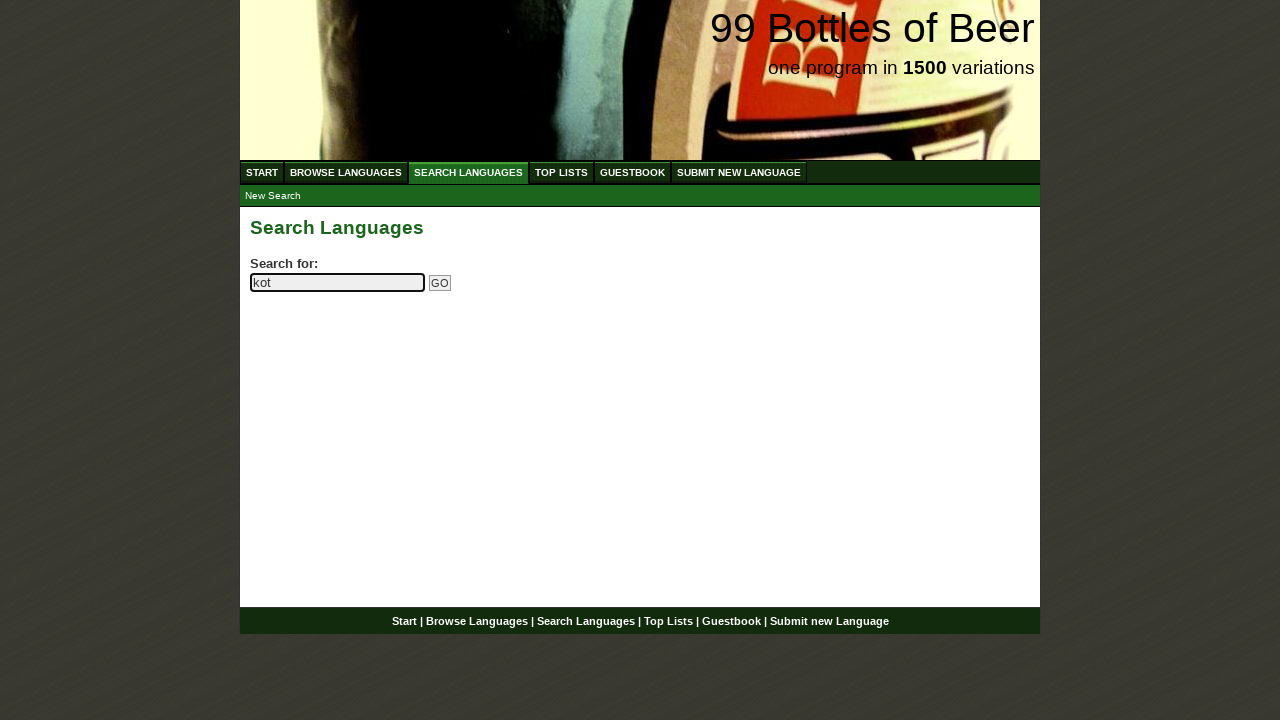

Clicked Go button to submit search at (440, 283) on input[name='submitsearch']
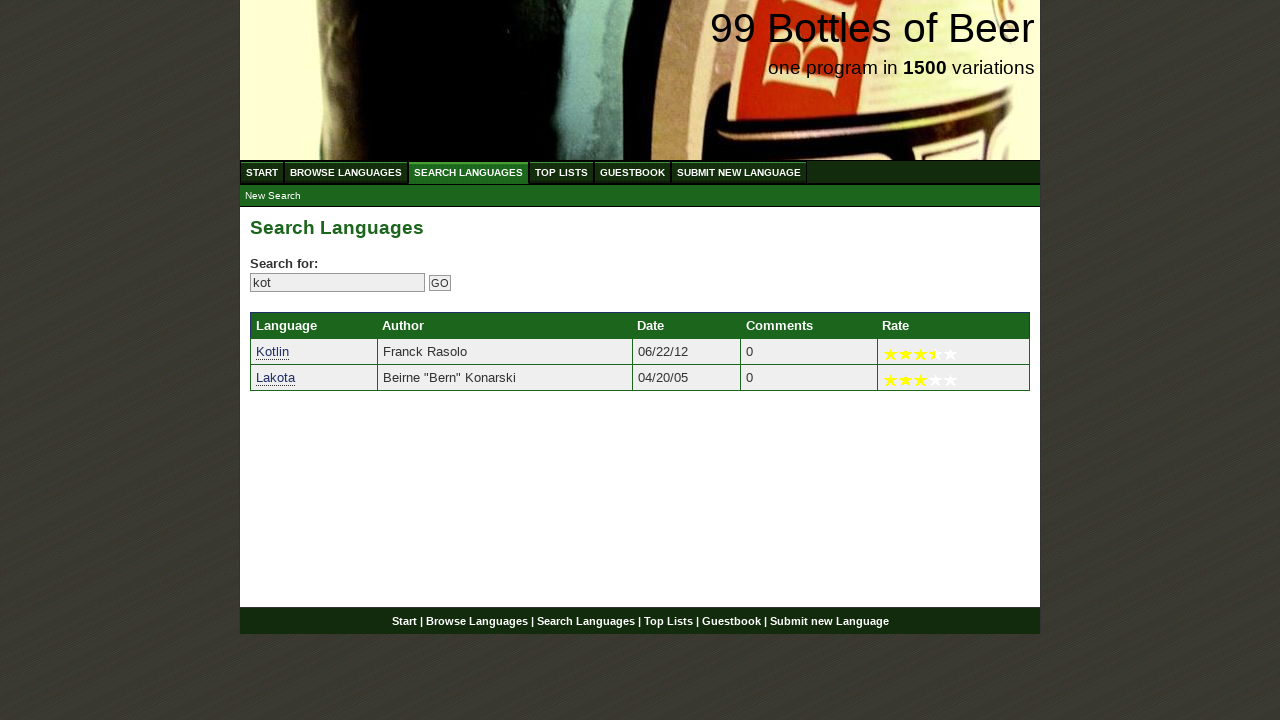

Search results loaded with language links
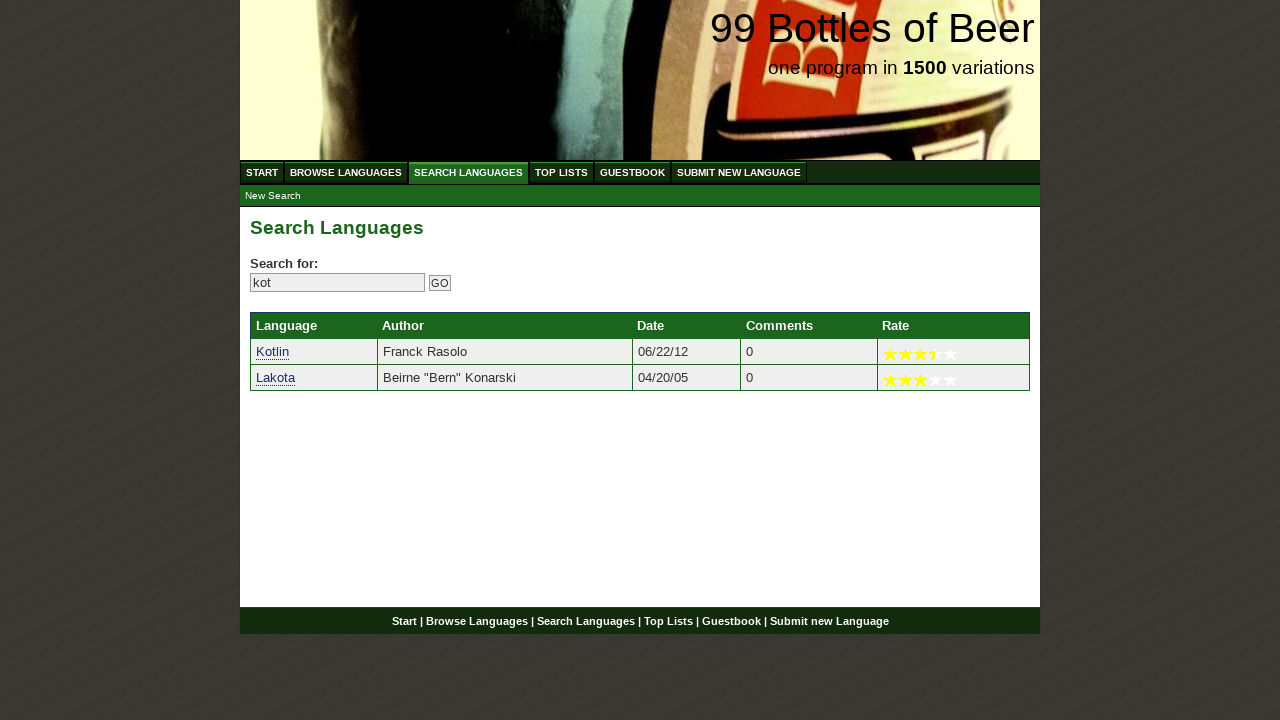

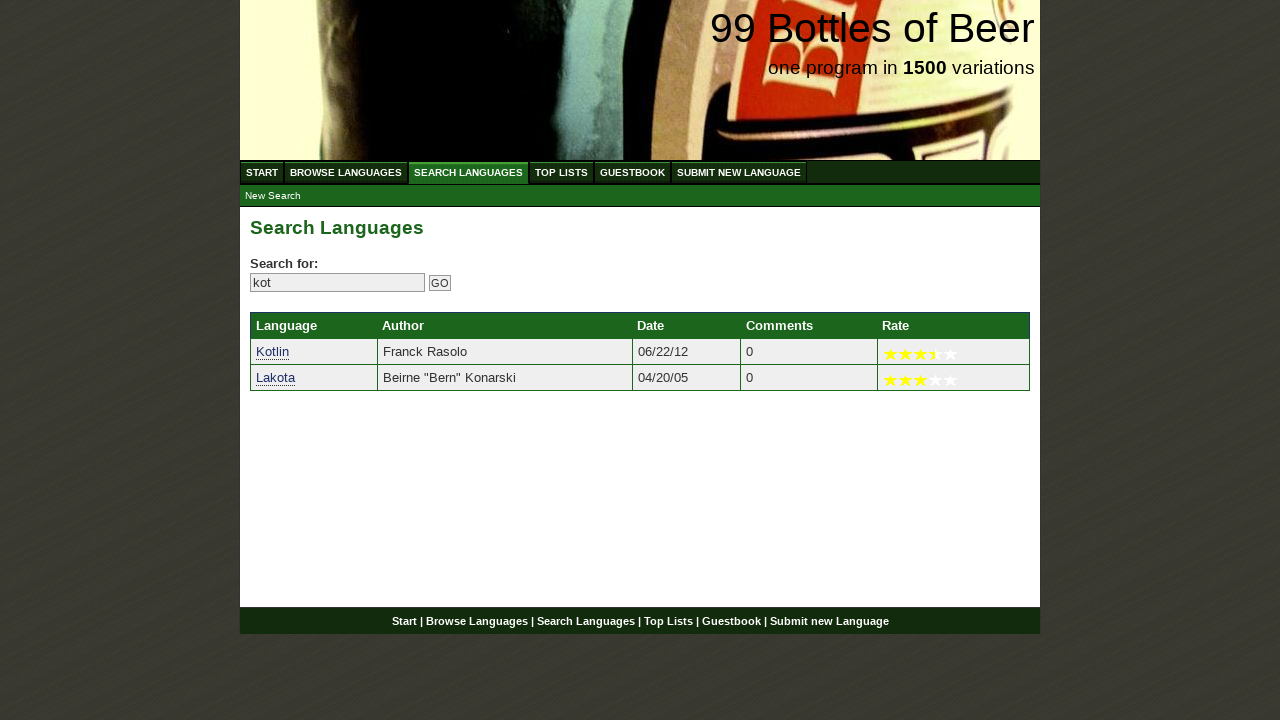